Tests sending keys to a specific designated element by clicking the body first then typing into the text input field

Starting URL: https://www.selenium.dev/selenium/web/single_text_input.html

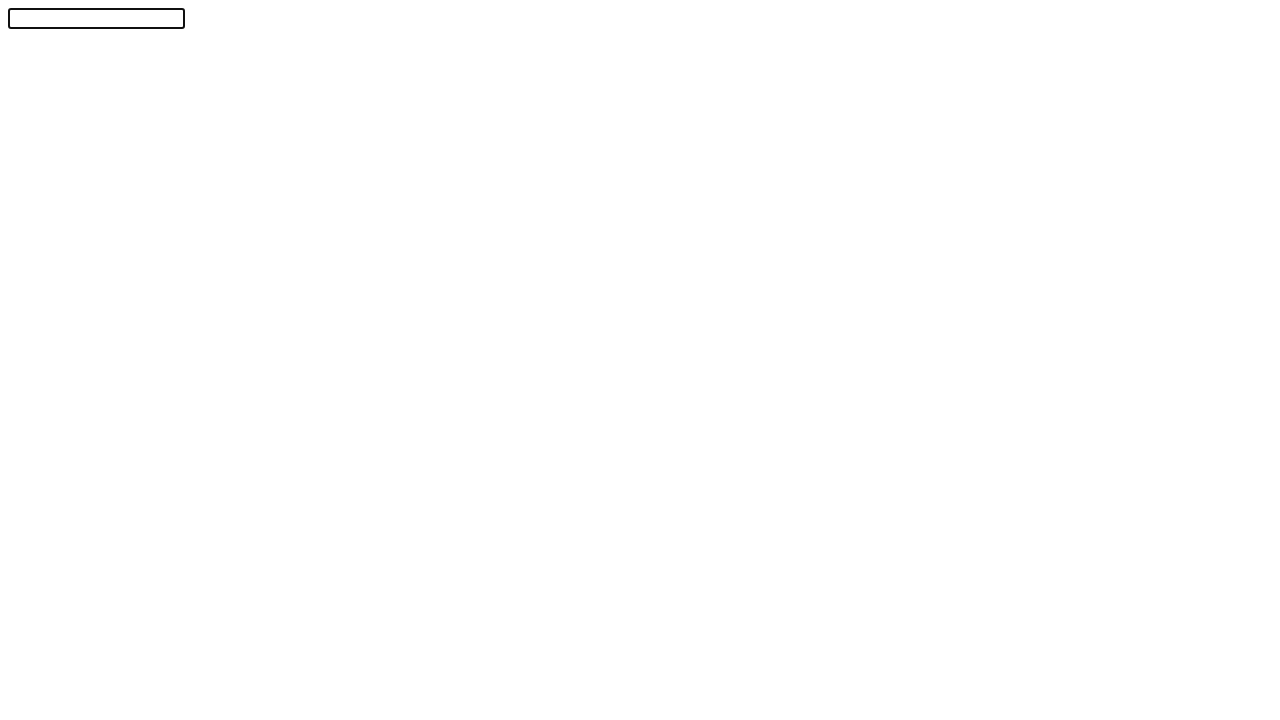

Clicked body element at (640, 356) on body
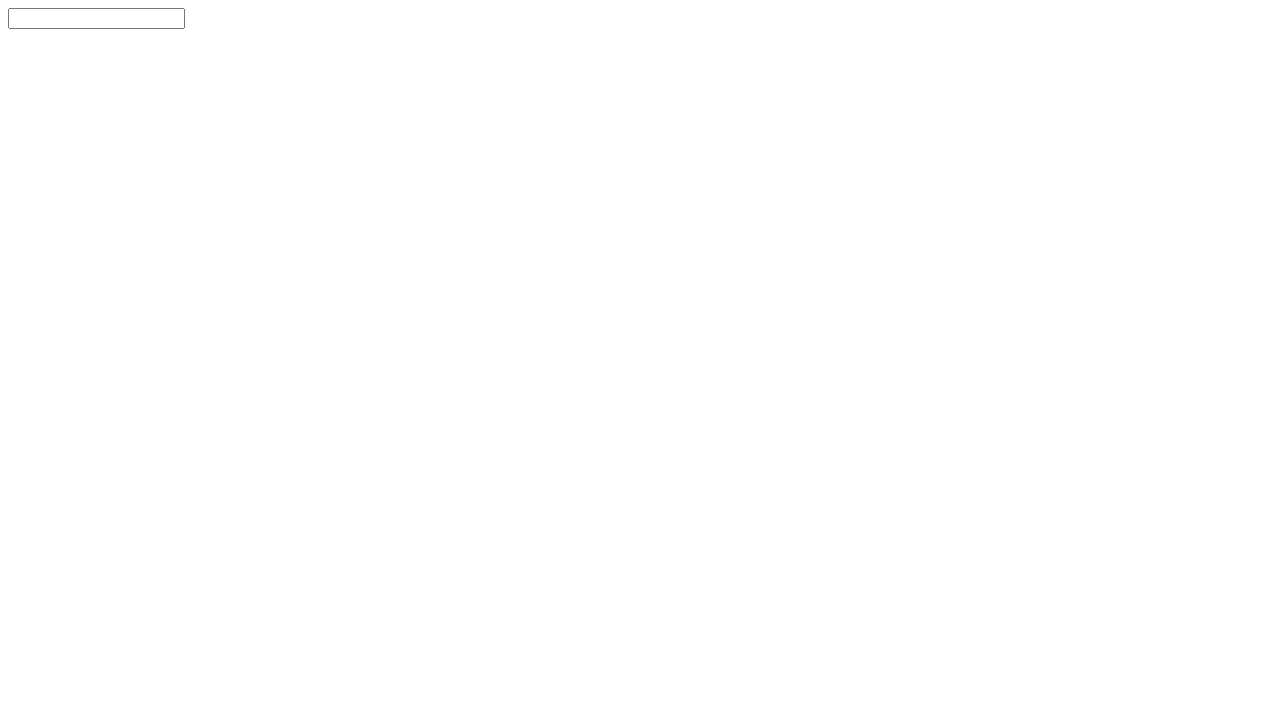

Text input field with autofocus attribute loaded
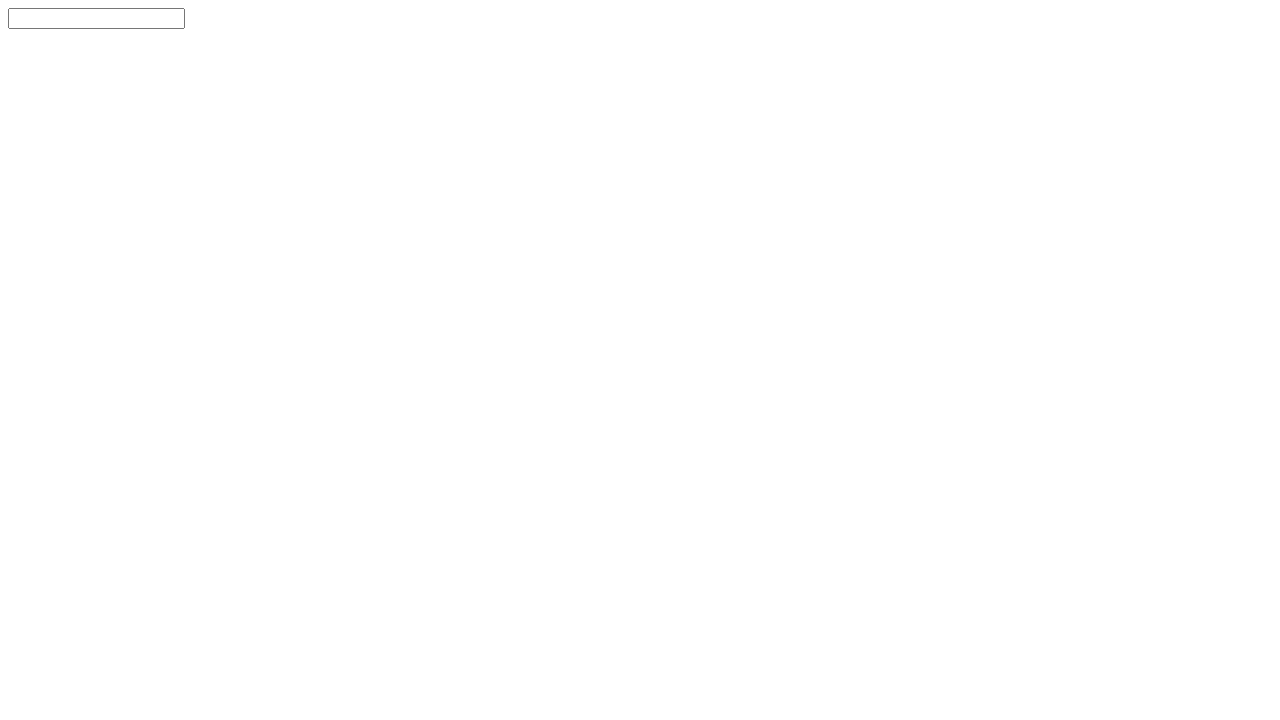

Filled text input field with 'Selenium!' on #textInput
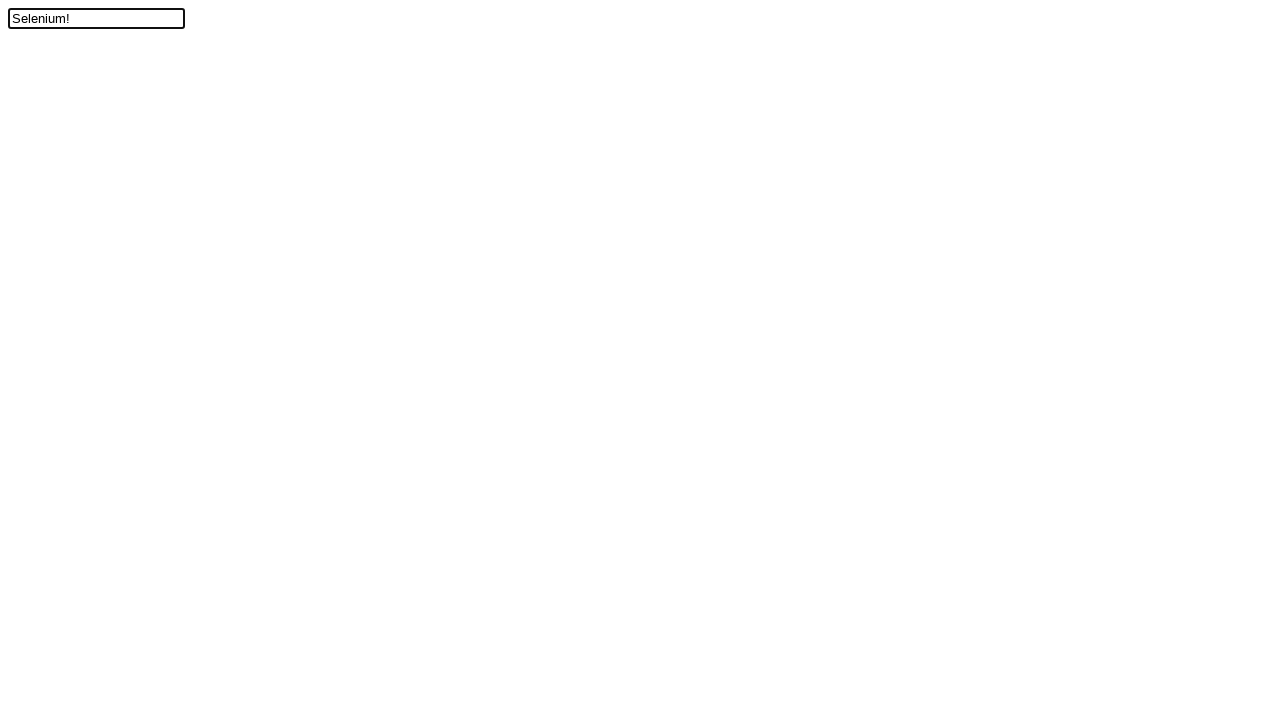

Verified text input field contains 'Selenium!'
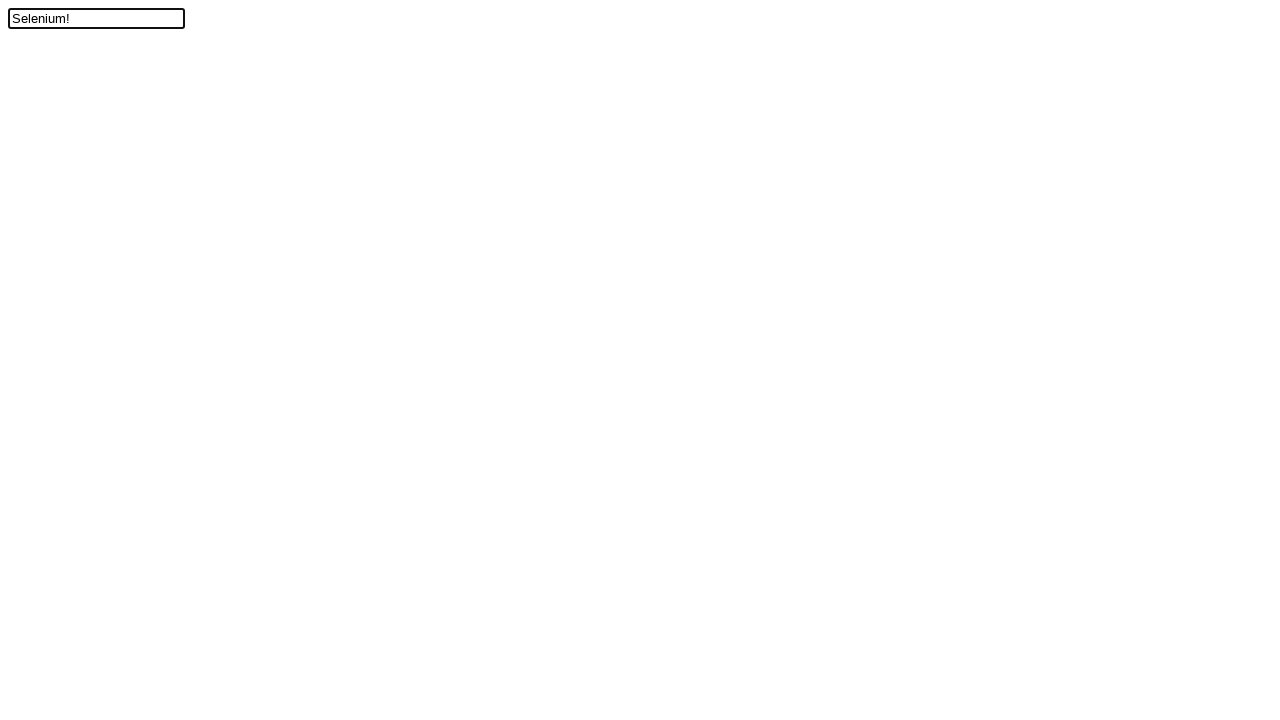

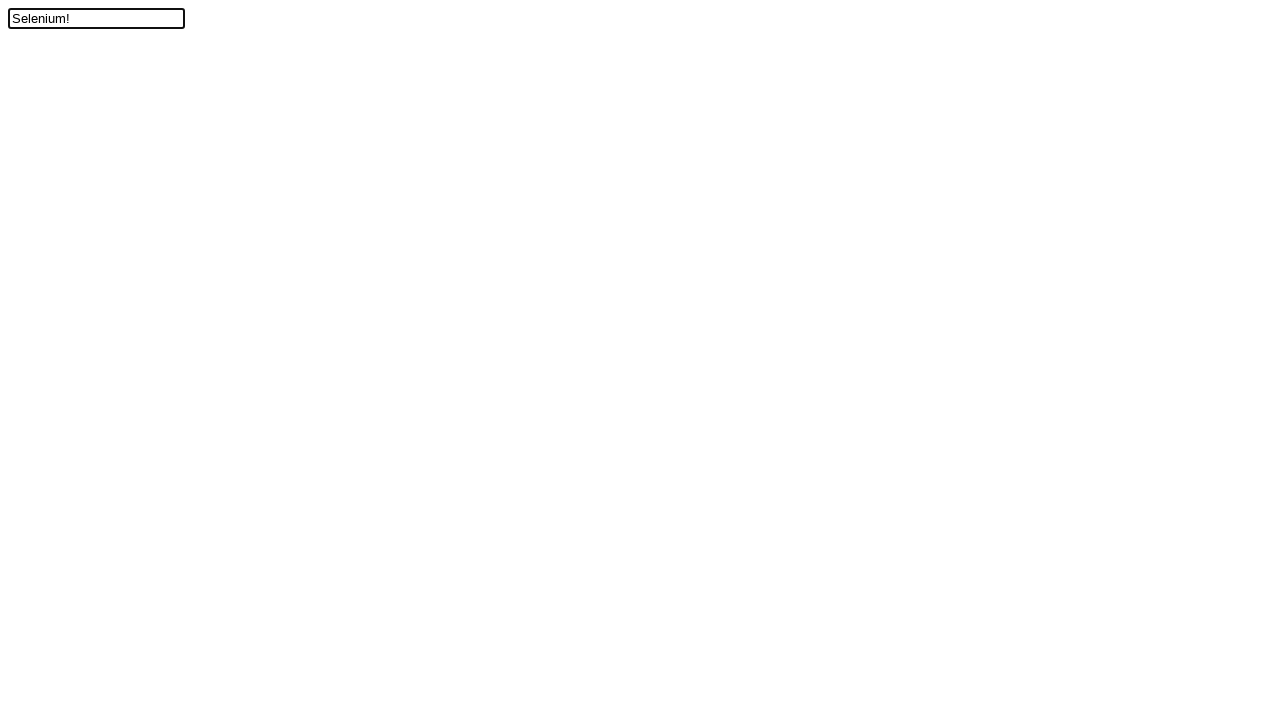